Navigates to W3Schools CSS table page and verifies that row 4 of the customers table contains "Mexico"

Starting URL: https://www.w3schools.com/css/css_table.asp

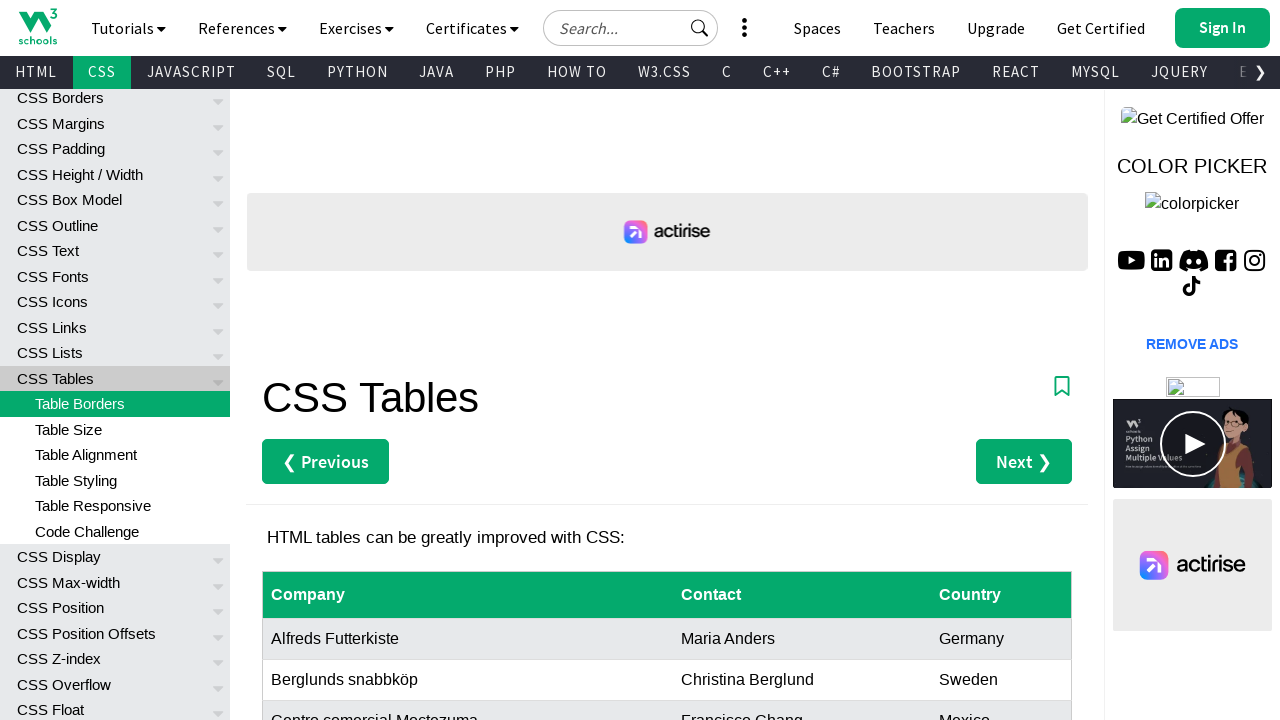

Navigated to W3Schools CSS table page
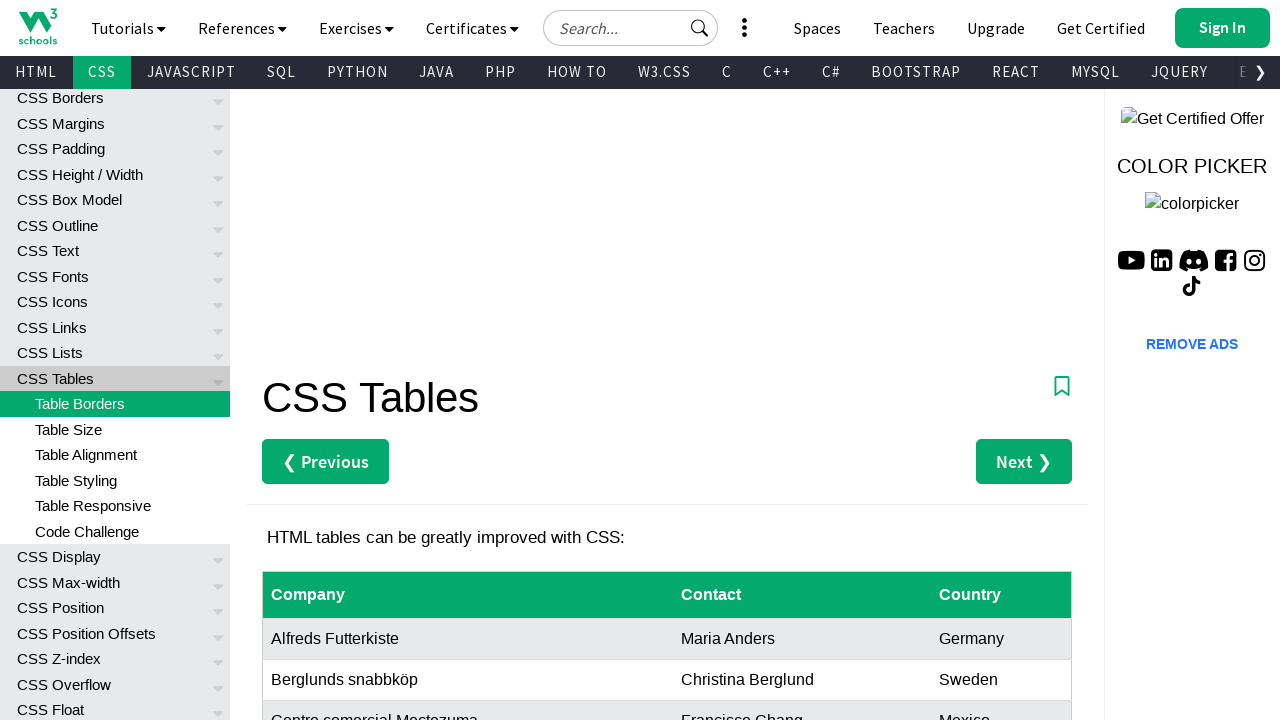

Customers table loaded
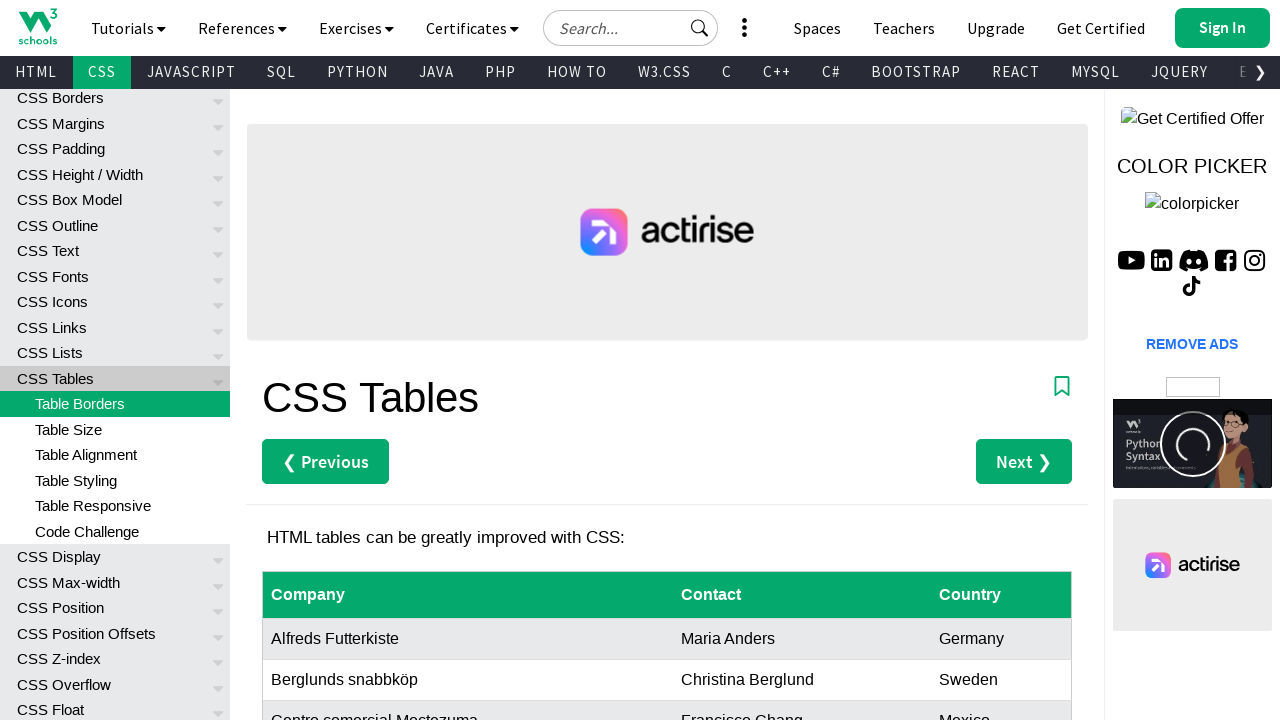

Located row 4 of the customers table
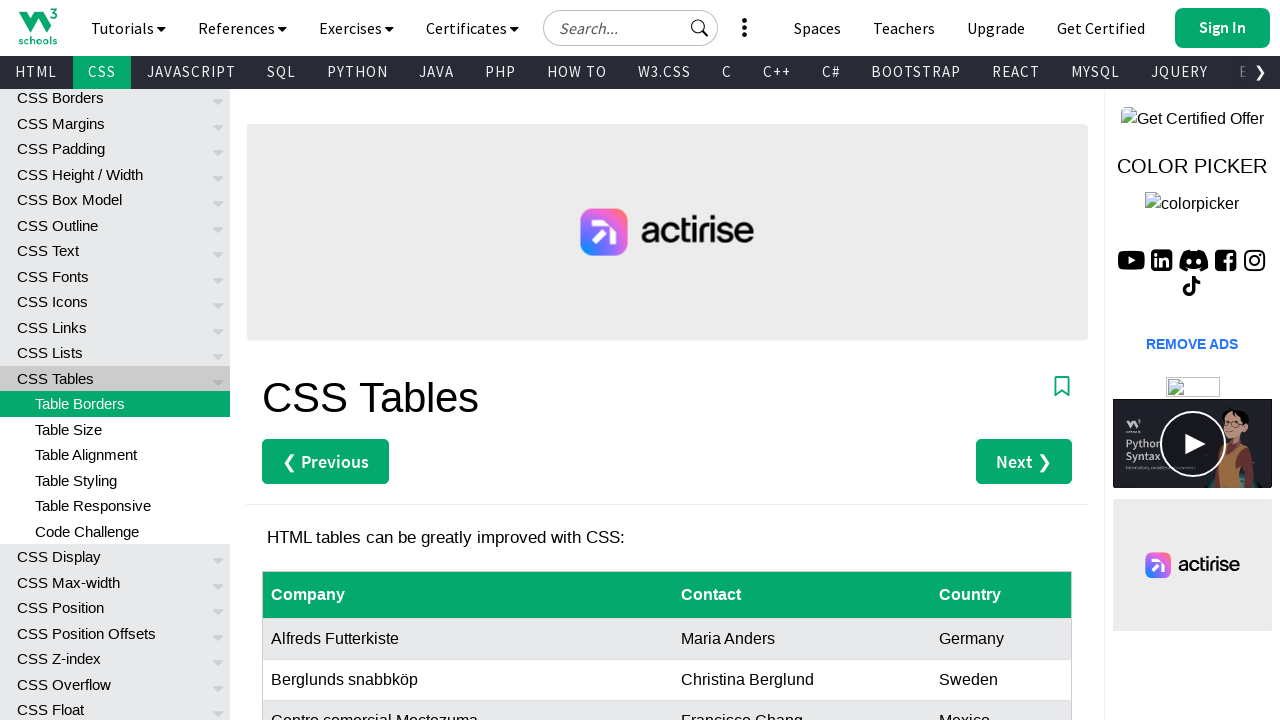

Retrieved text content from row 4
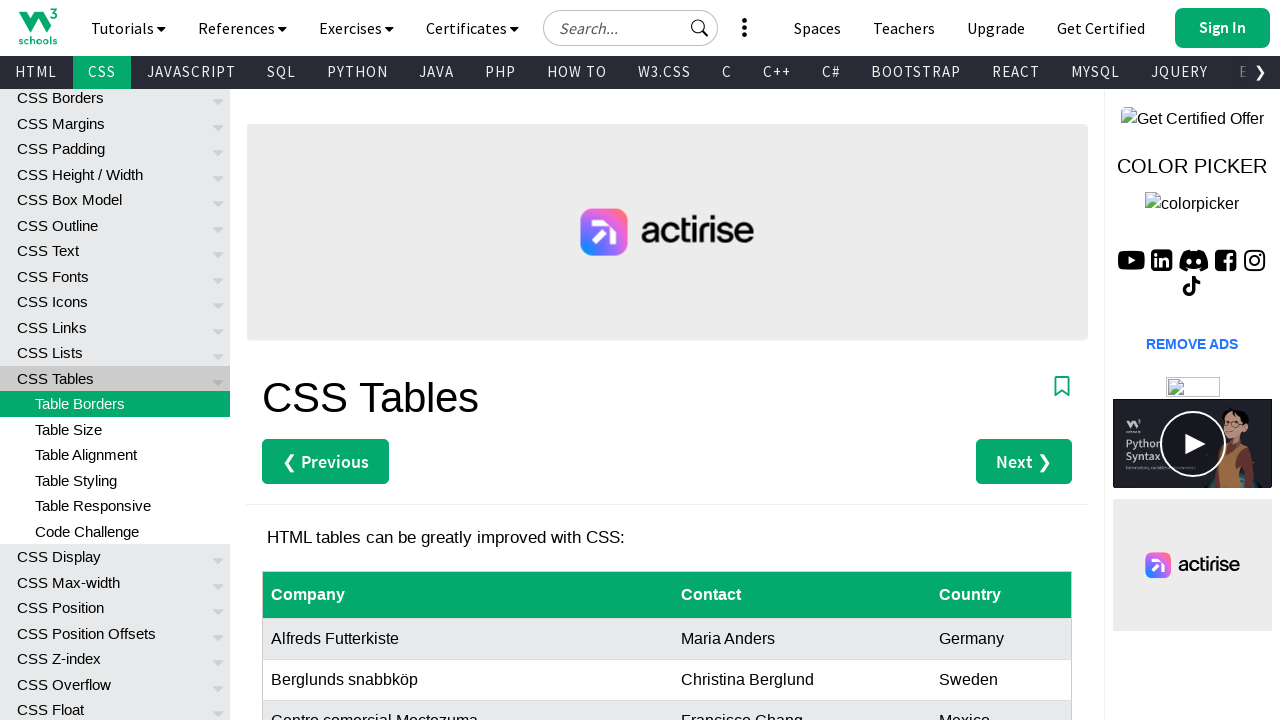

Verified that row 4 contains 'Mexico'
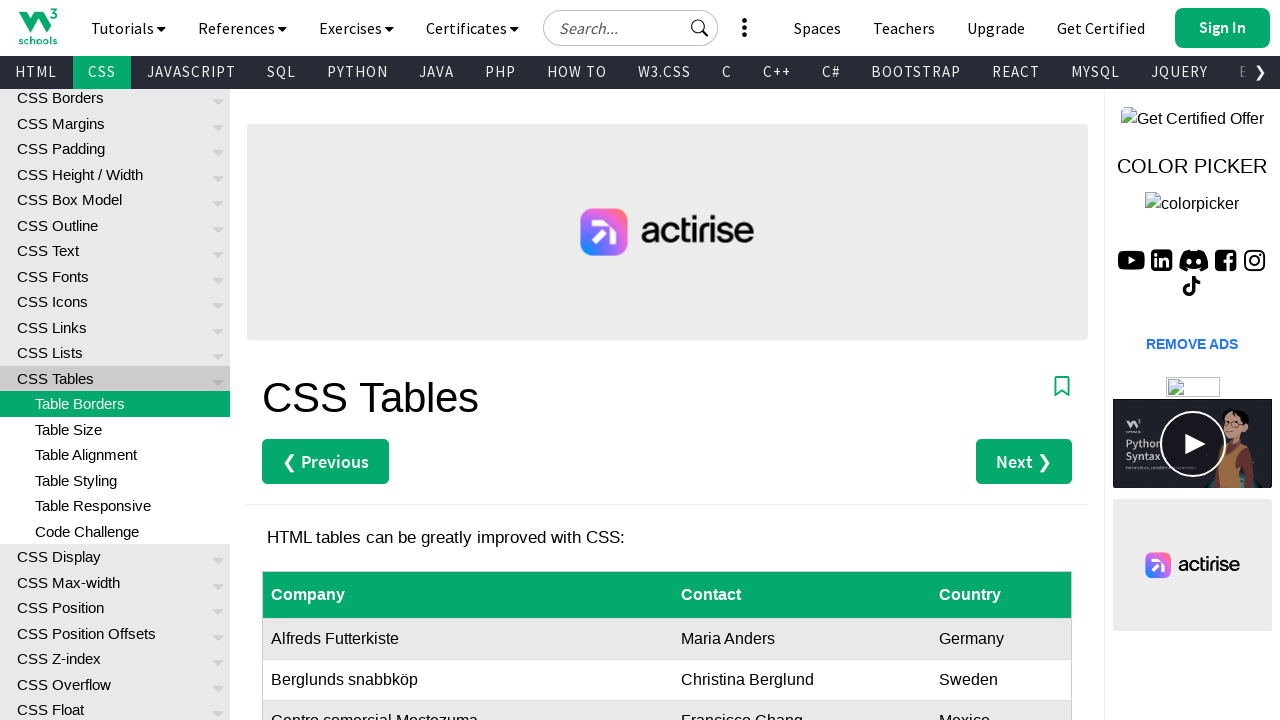

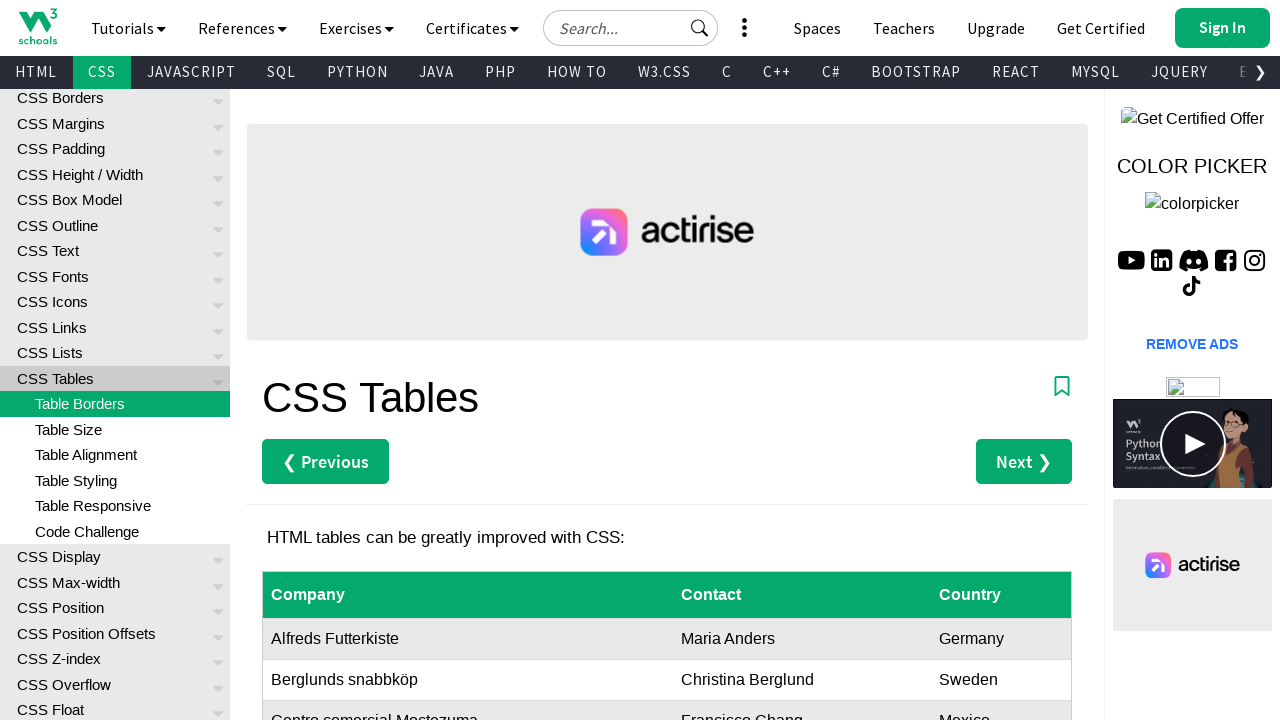